Tests that clicking filter links highlights the currently active filter.

Starting URL: https://demo.playwright.dev/todomvc

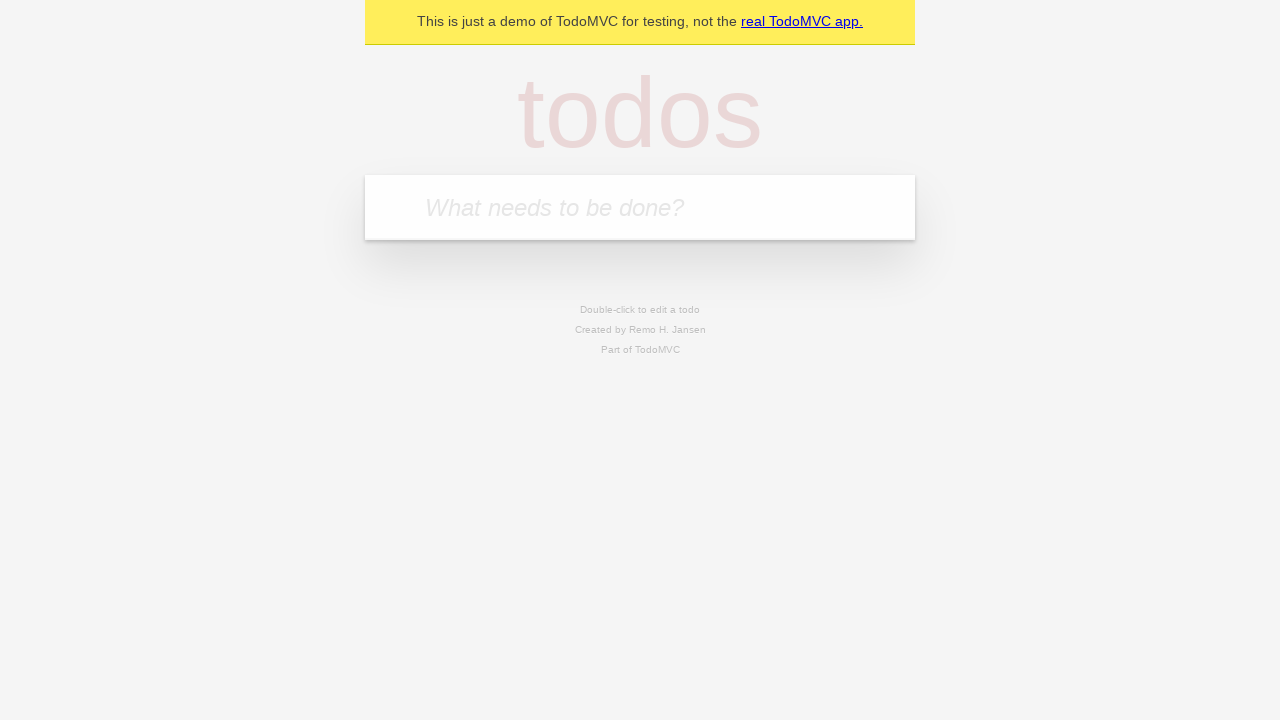

Filled todo input with 'buy some cheese' on internal:attr=[placeholder="What needs to be done?"i]
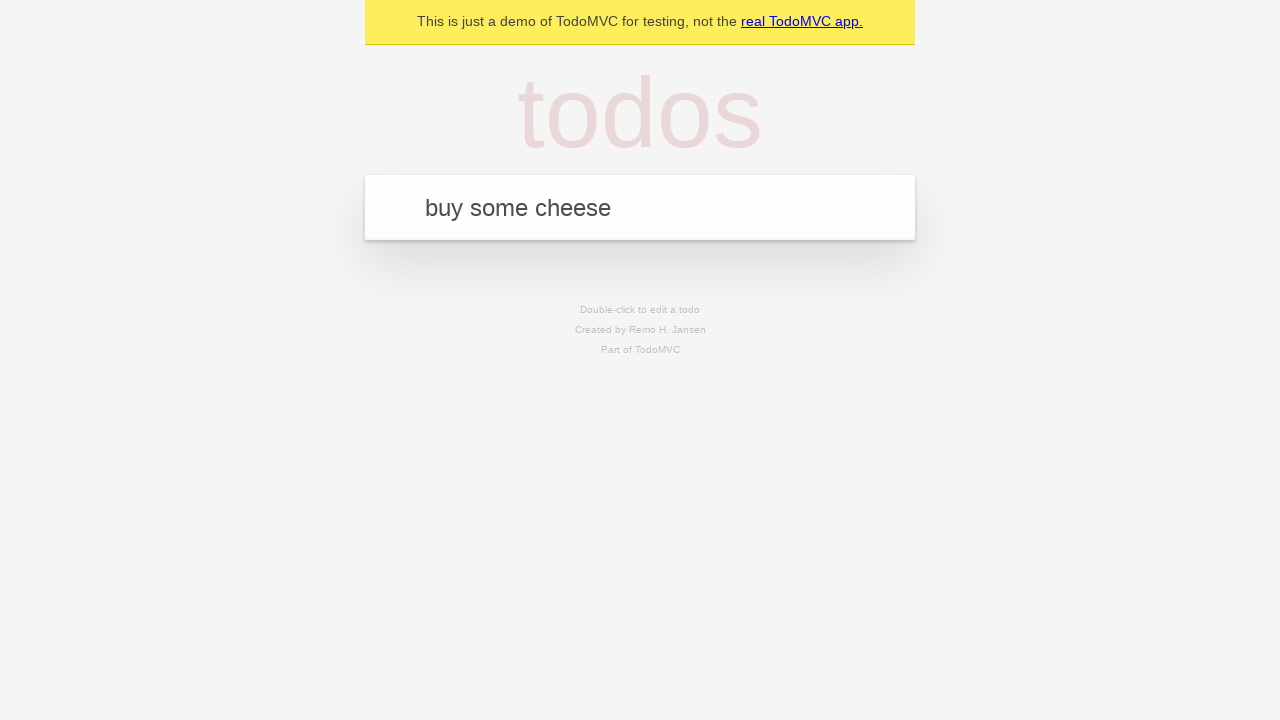

Pressed Enter to create todo 'buy some cheese' on internal:attr=[placeholder="What needs to be done?"i]
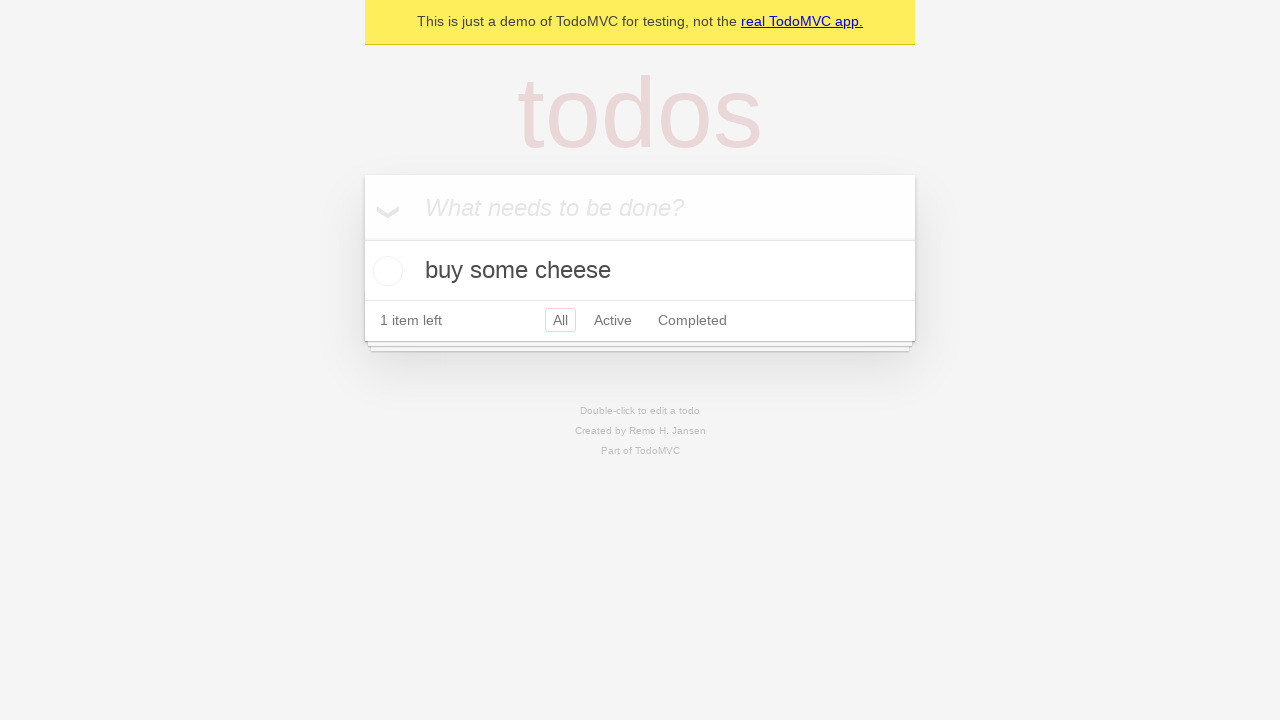

Filled todo input with 'feed the cat' on internal:attr=[placeholder="What needs to be done?"i]
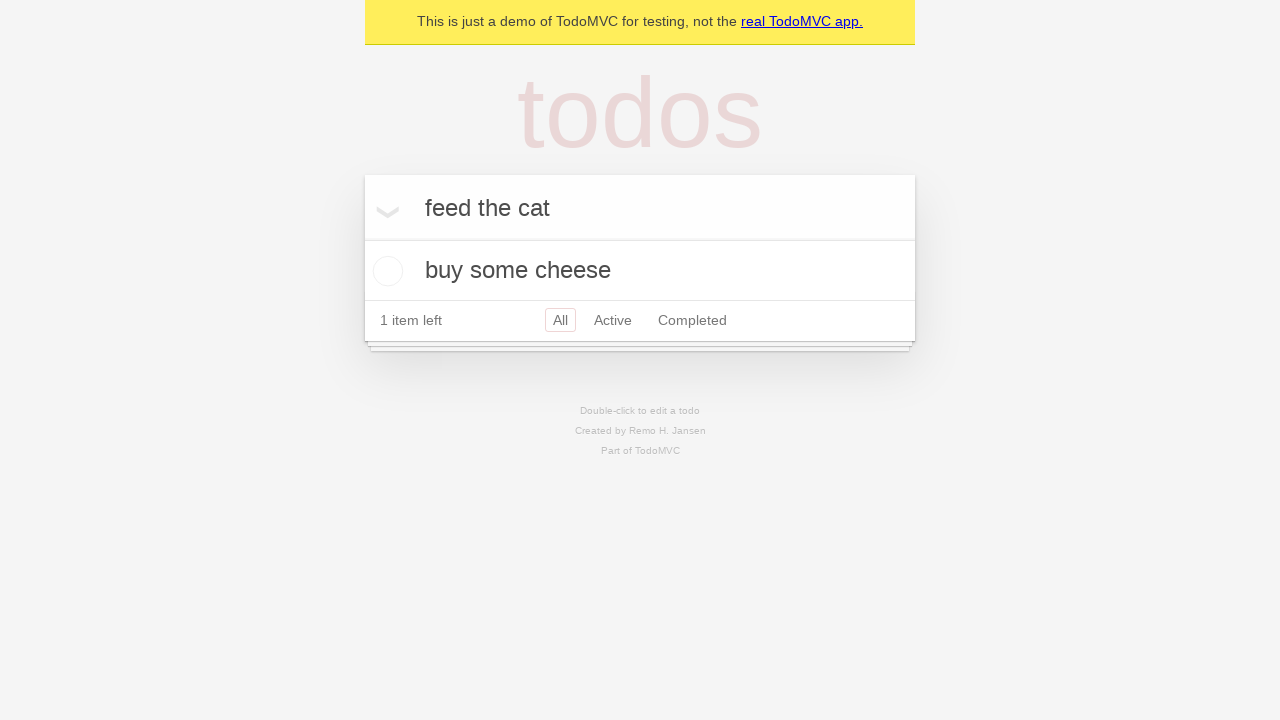

Pressed Enter to create todo 'feed the cat' on internal:attr=[placeholder="What needs to be done?"i]
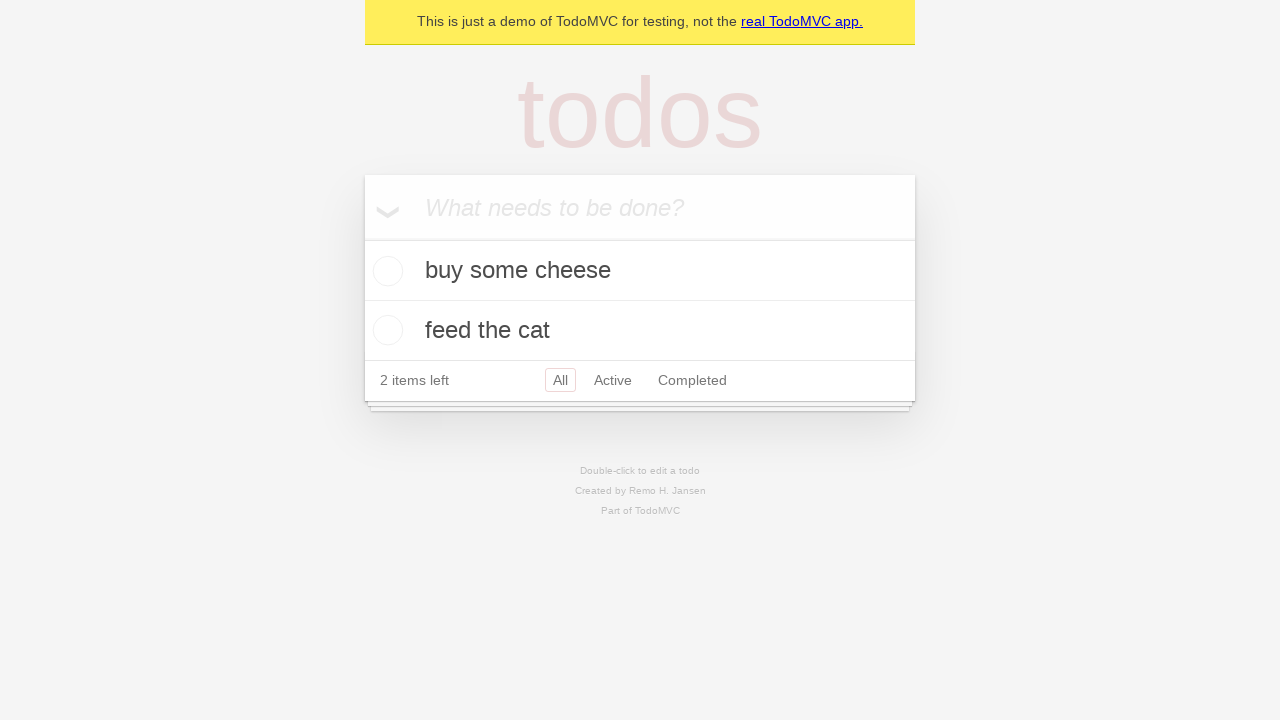

Filled todo input with 'book a doctors appointment' on internal:attr=[placeholder="What needs to be done?"i]
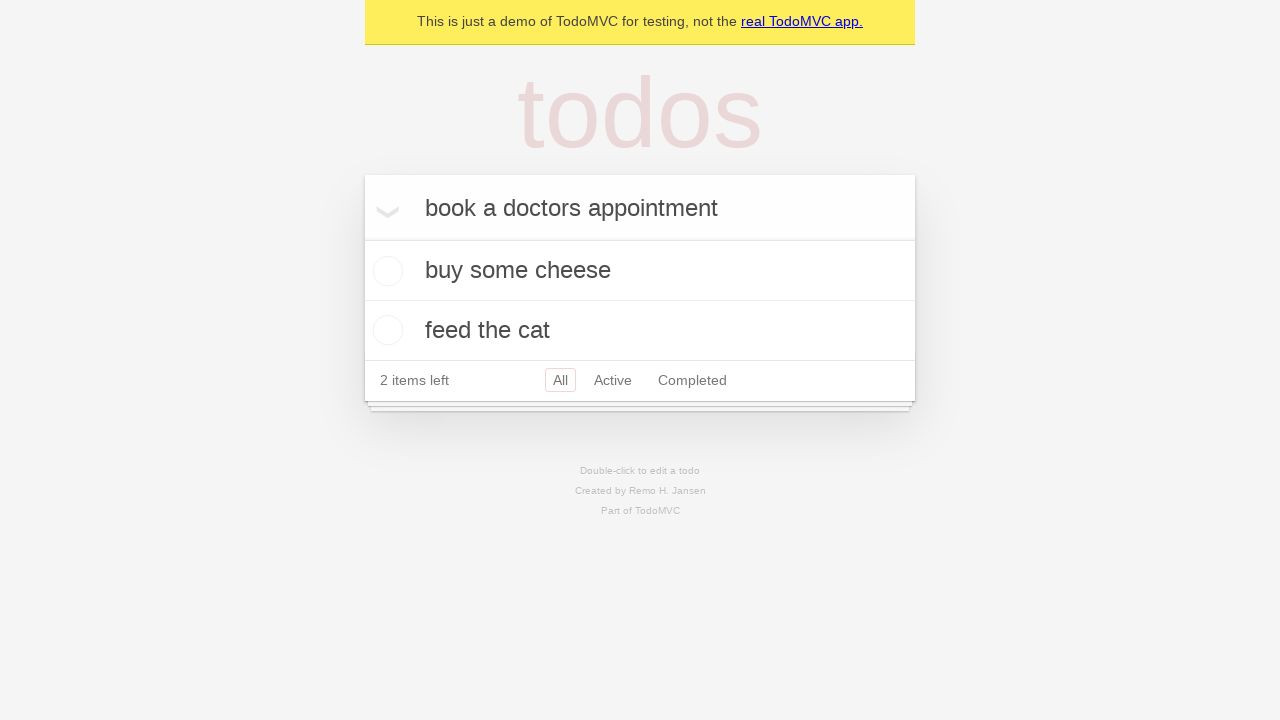

Pressed Enter to create todo 'book a doctors appointment' on internal:attr=[placeholder="What needs to be done?"i]
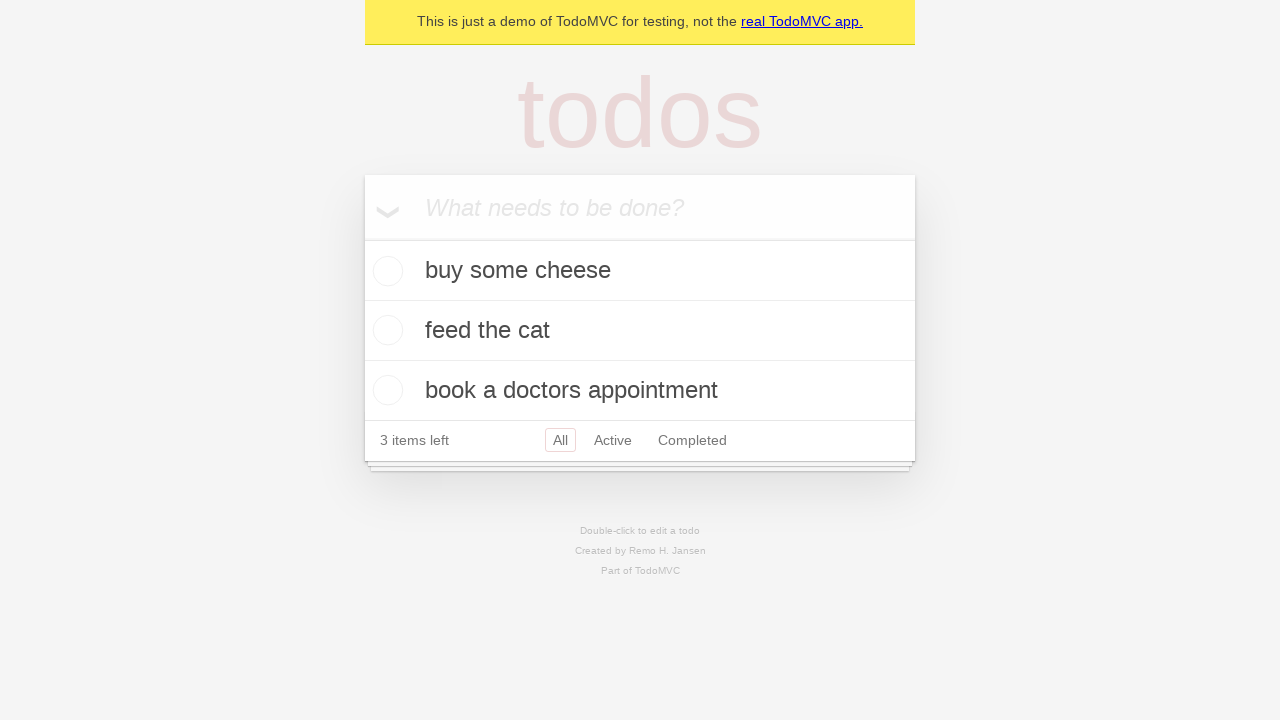

Clicked Active filter link at (613, 440) on internal:role=link[name="Active"i]
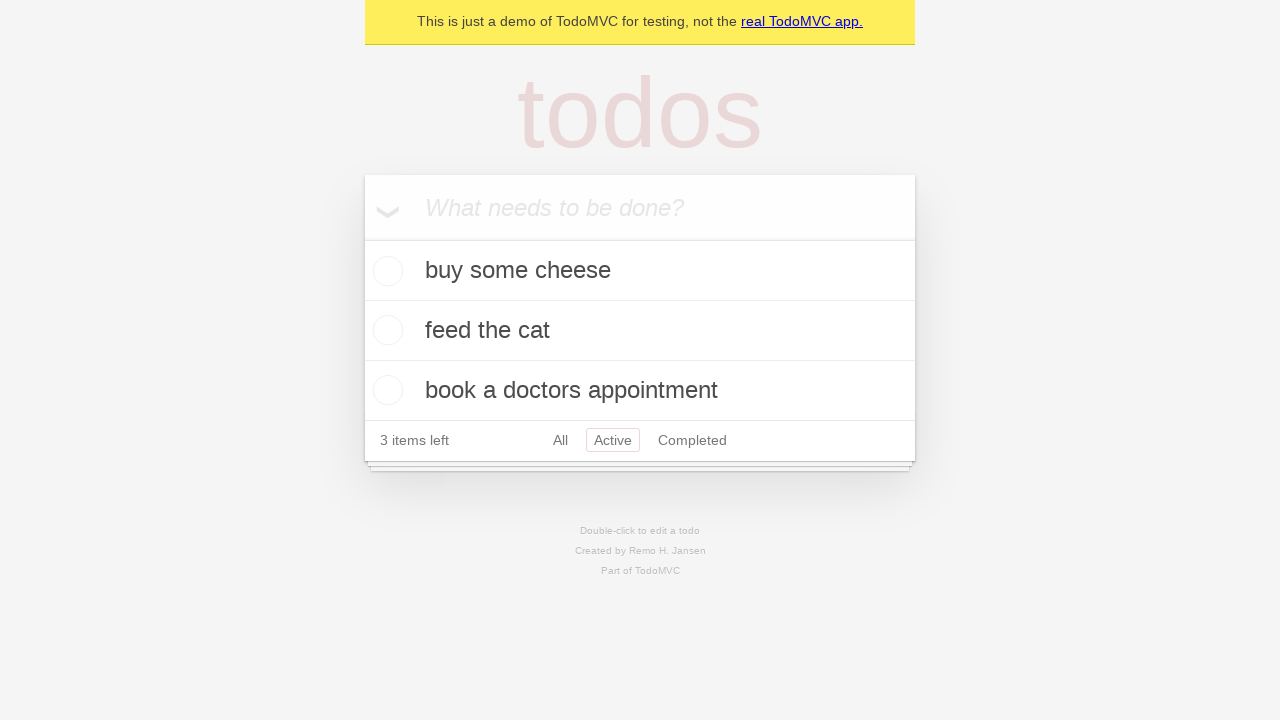

Clicked Completed filter link to verify highlight changes at (692, 440) on internal:role=link[name="Completed"i]
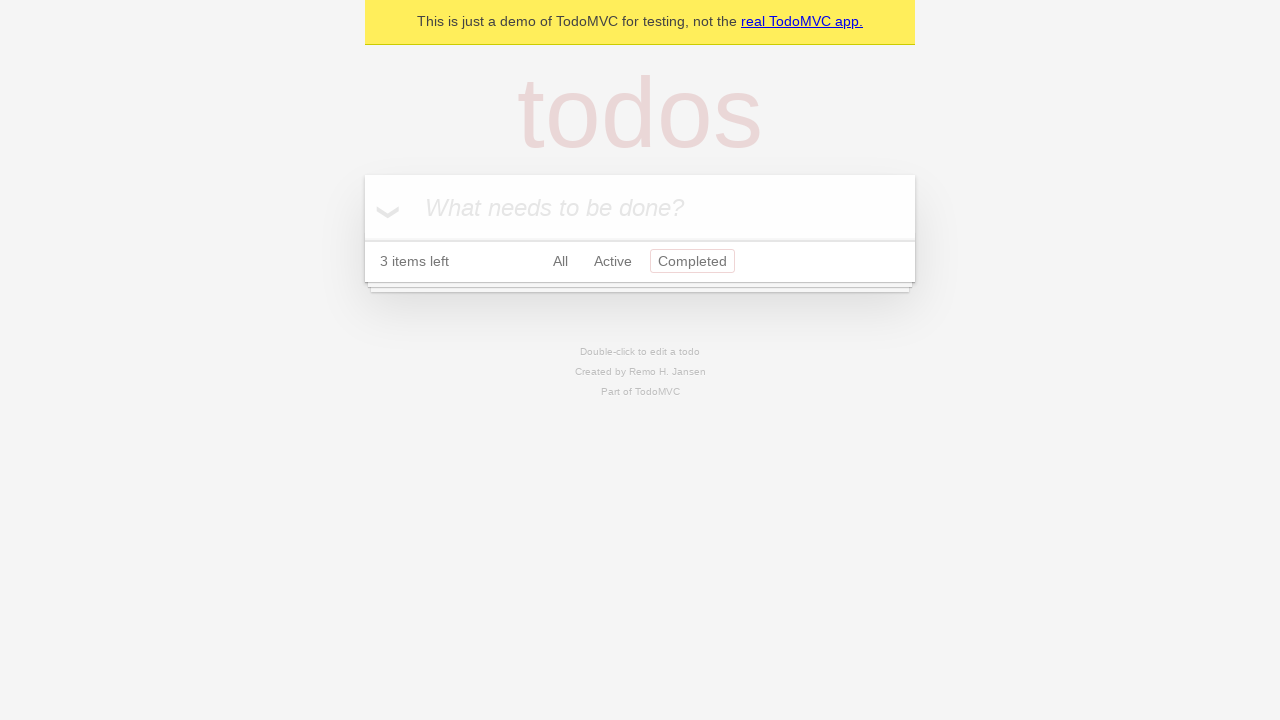

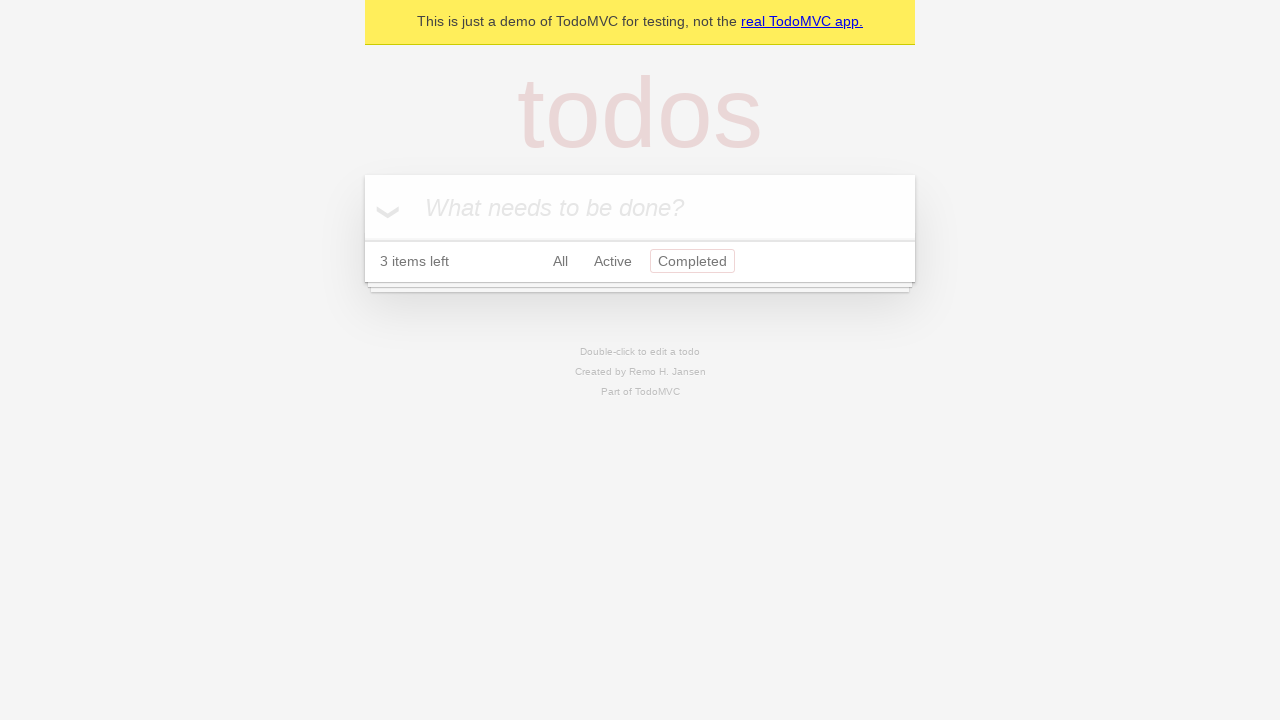